Tests dropdown functionality by selecting options using different methods (by index, by value, and by visible text) and verifies the dropdown options are available.

Starting URL: https://the-internet.herokuapp.com/dropdown

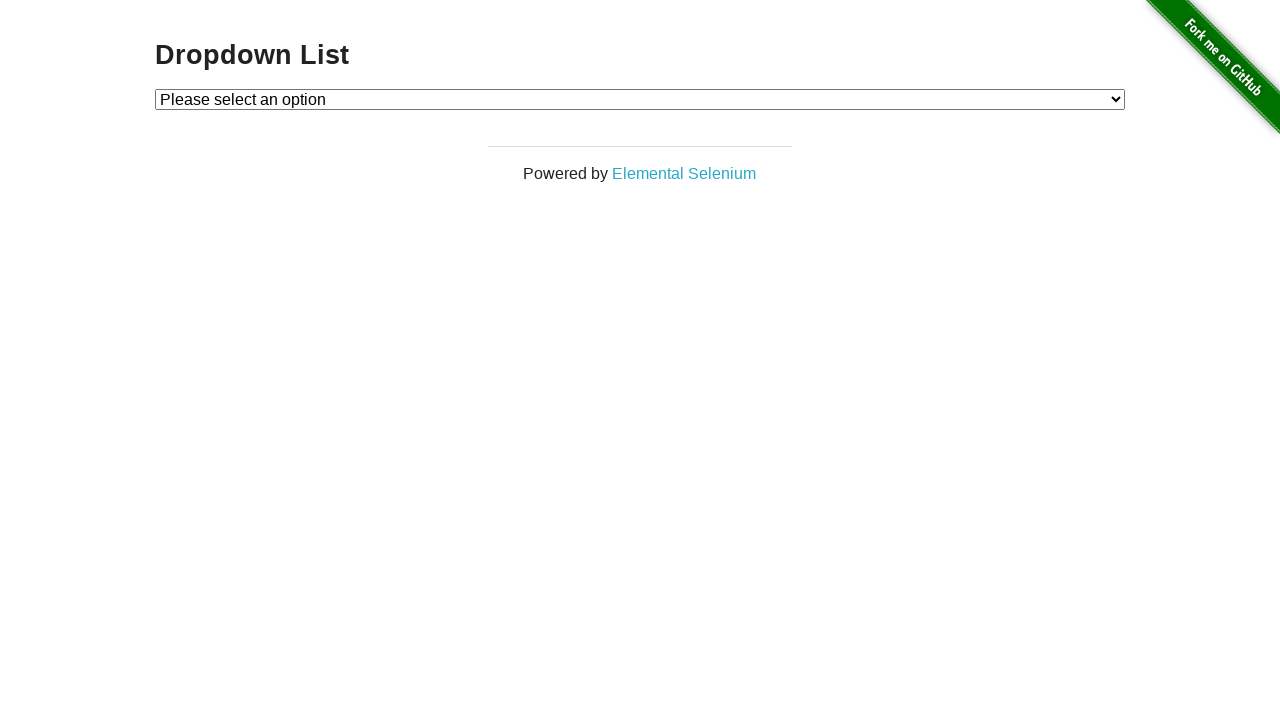

Waited for dropdown selector to be available
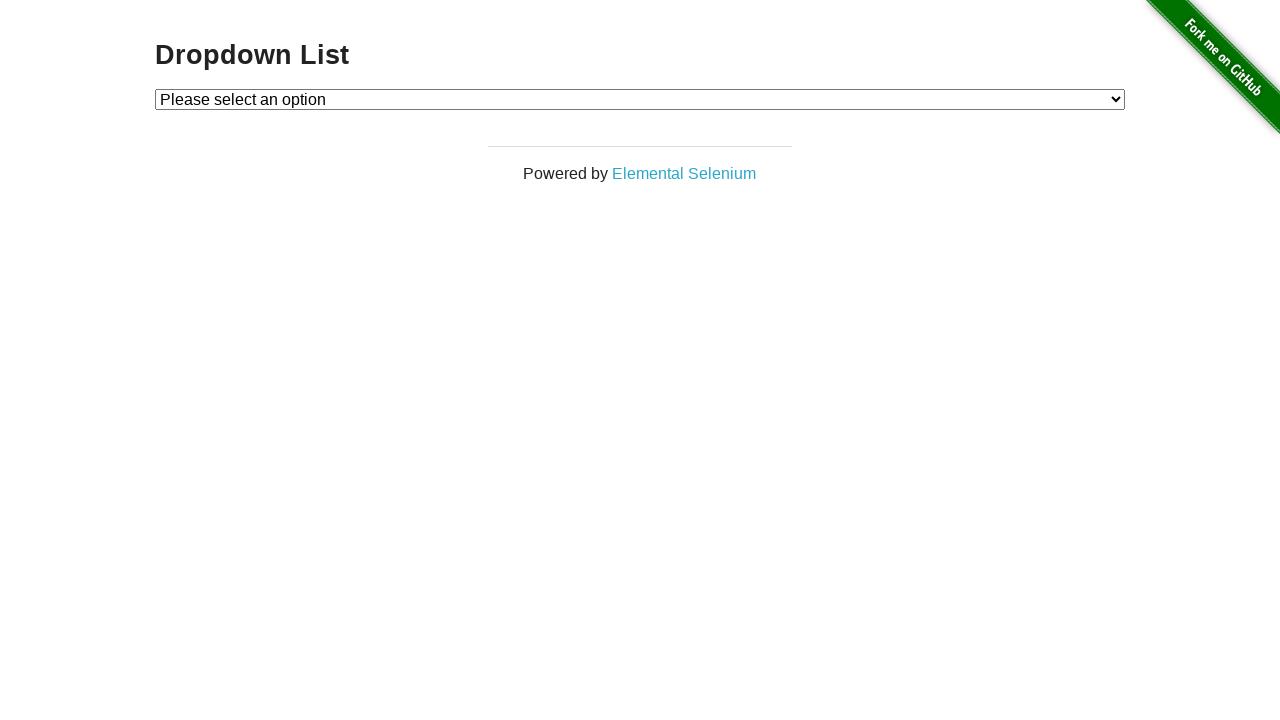

Selected Option 1 by index on #dropdown
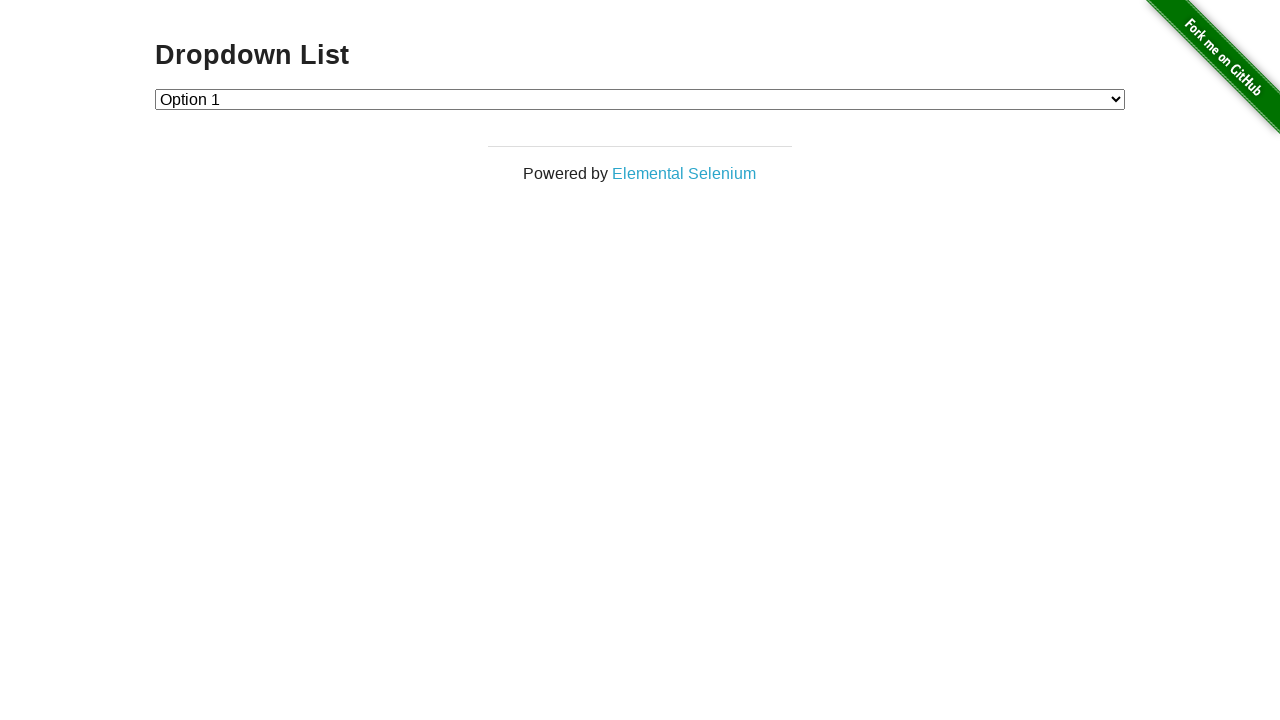

Selected Option 2 by value on #dropdown
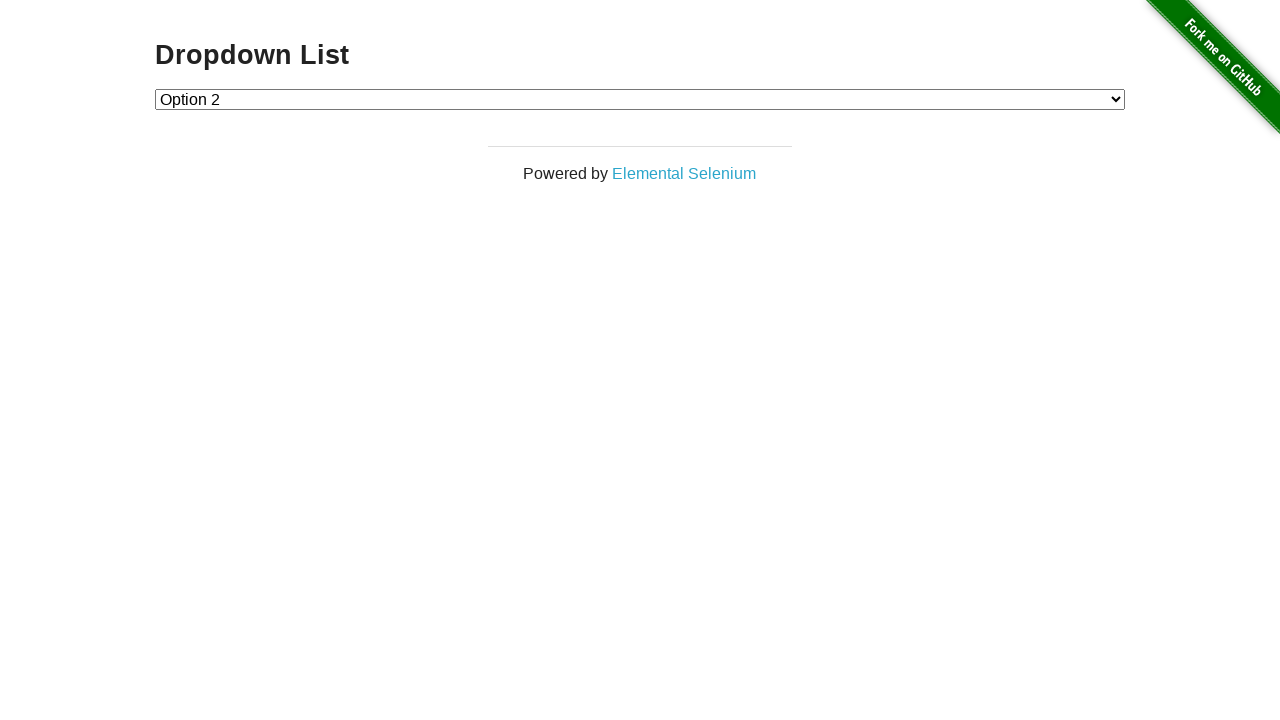

Selected Option 1 by visible text on #dropdown
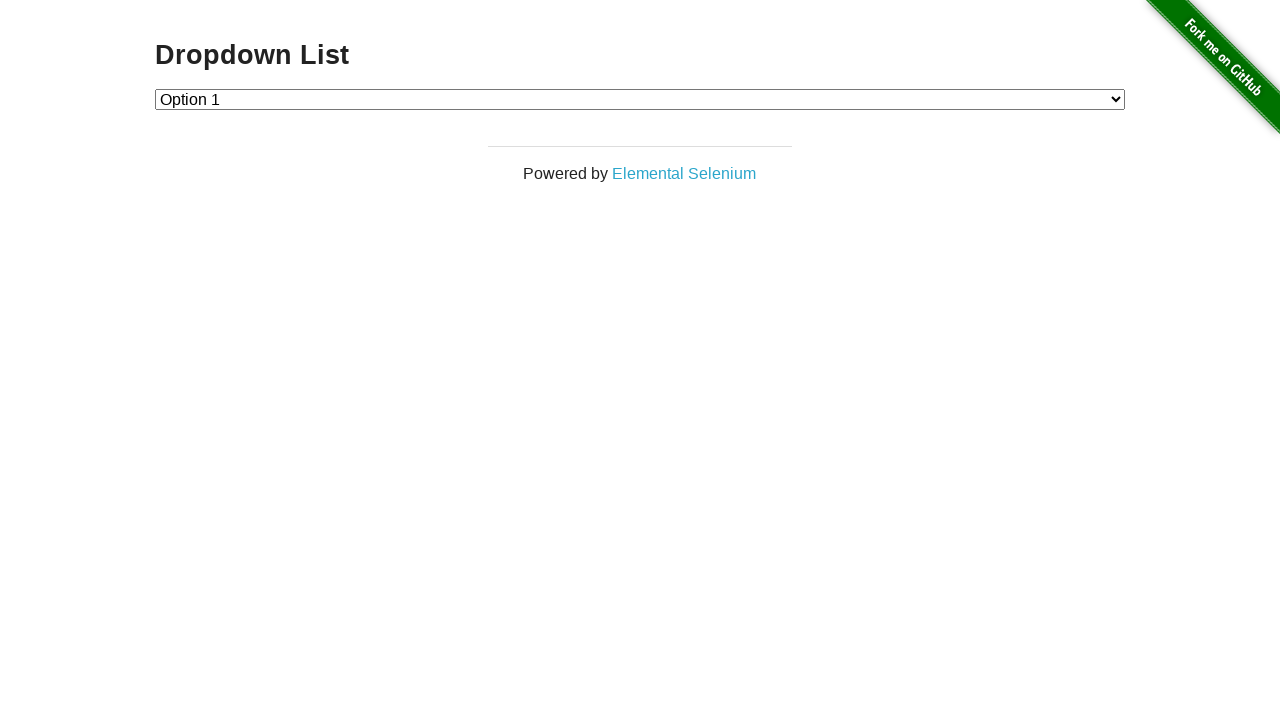

Retrieved all dropdown options
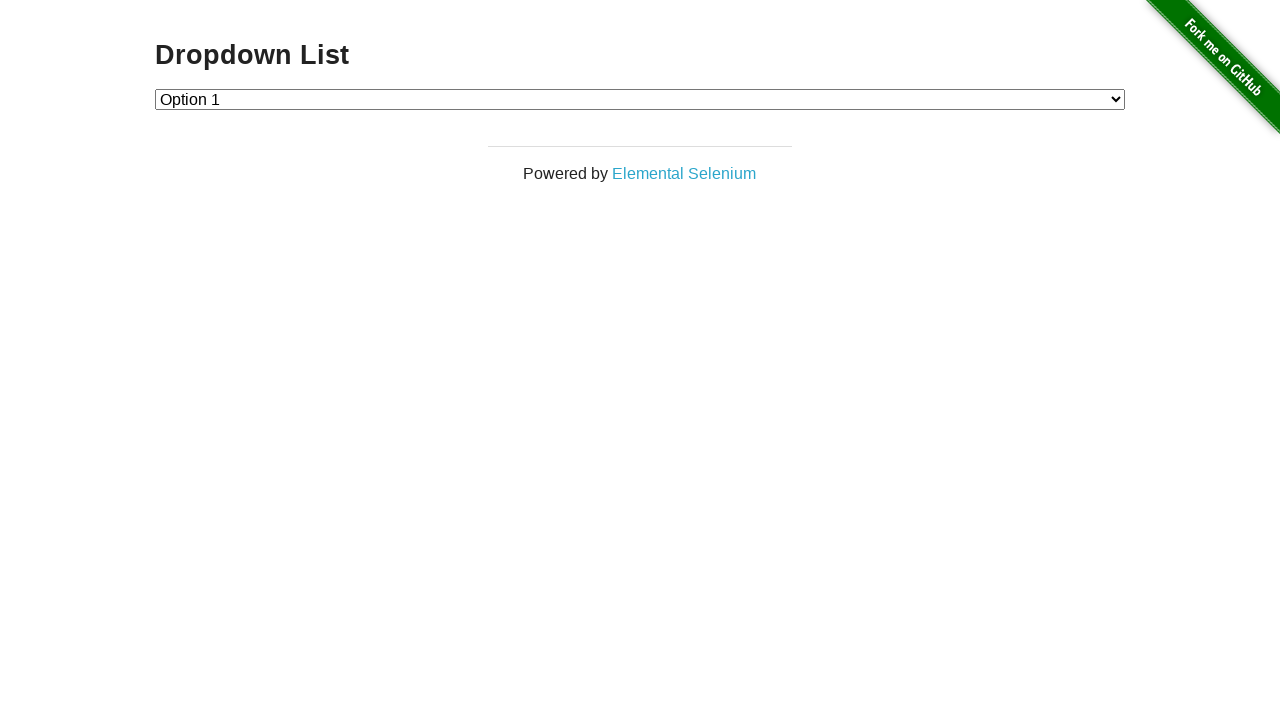

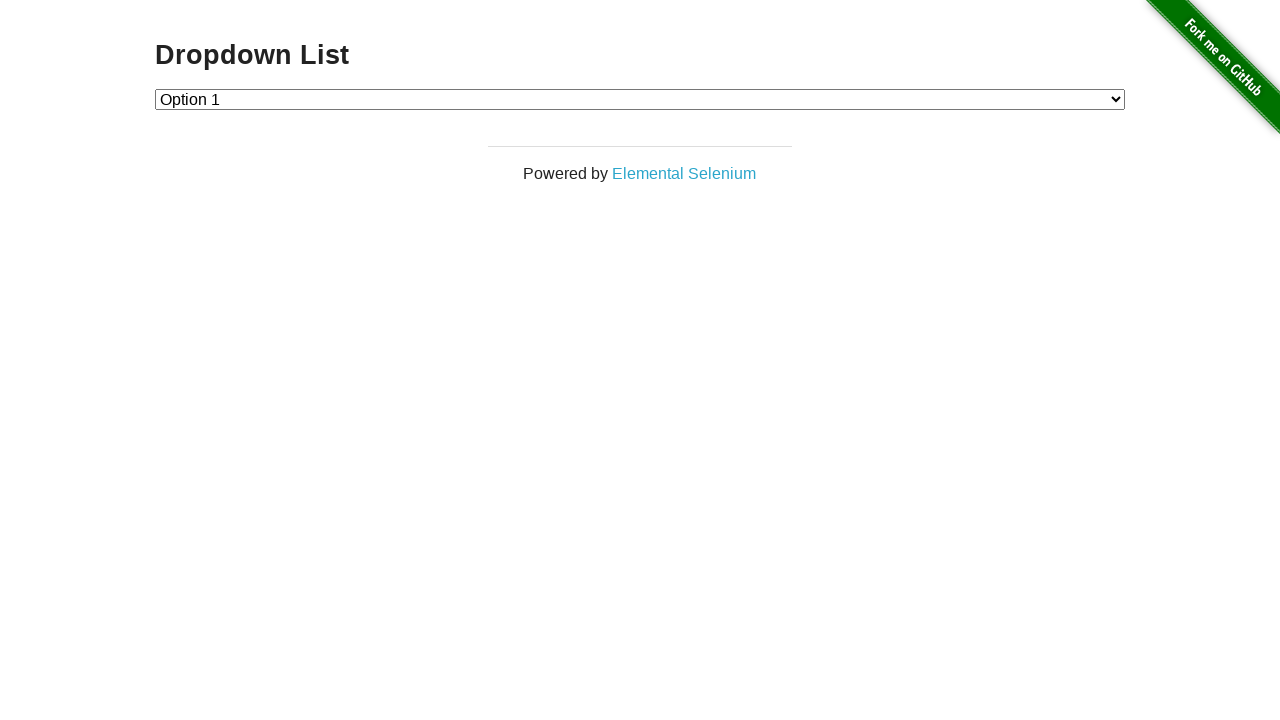